Tests a math puzzle form by reading a value from the page, calculating the result using a mathematical formula (log of absolute value of 12*sin(x)), filling in the answer, checking required checkboxes, and submitting the form.

Starting URL: http://suninjuly.github.io/math.html

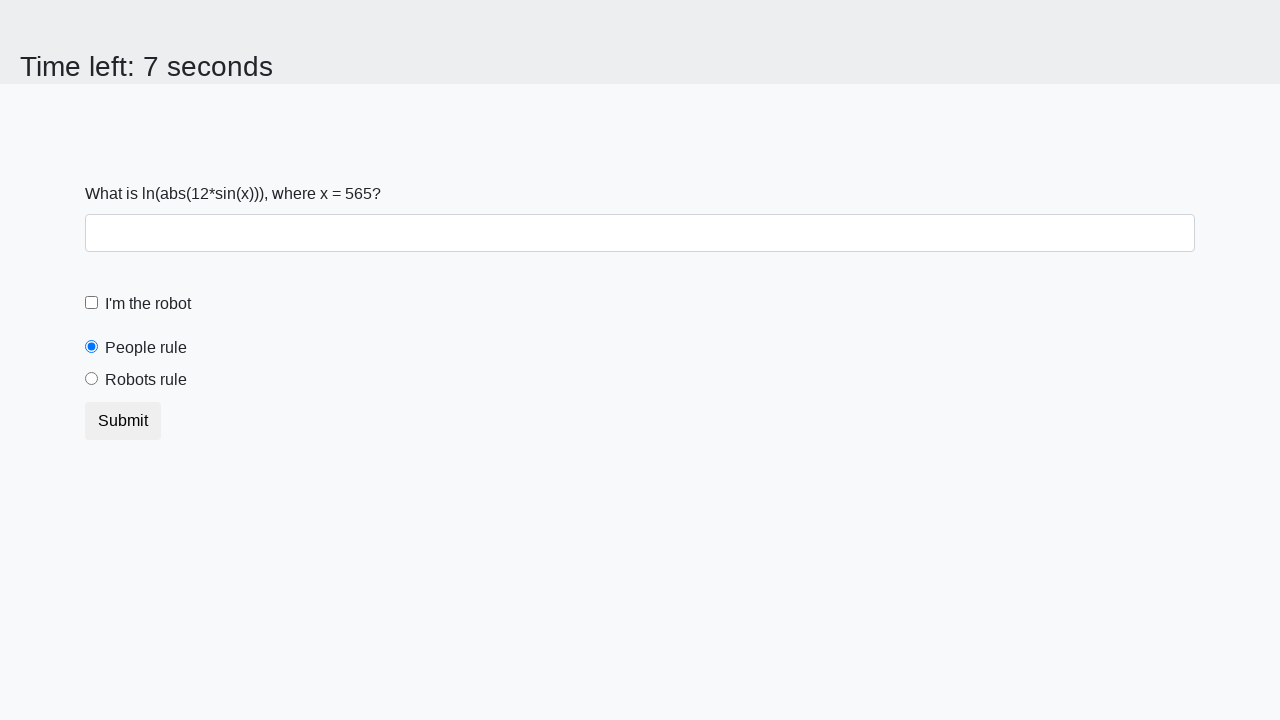

Read x value from the page
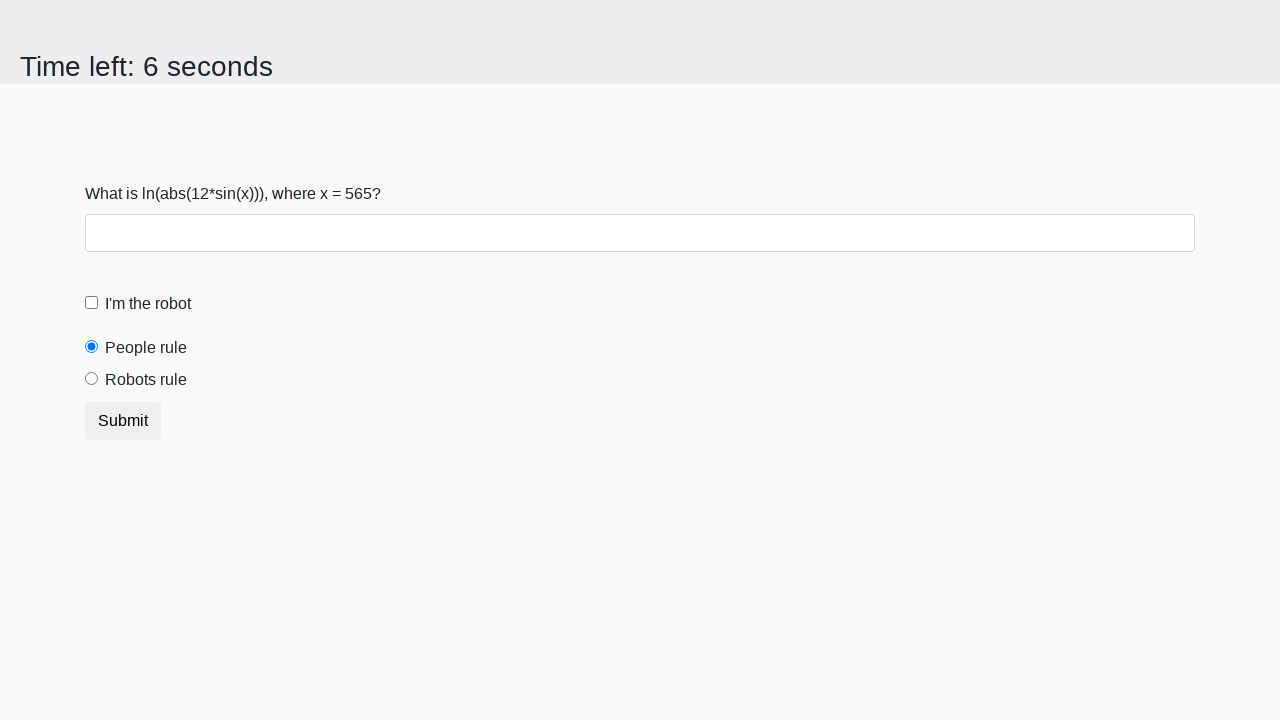

Calculated answer using formula: log(|12*sin(565)|) = 1.7249610614619884
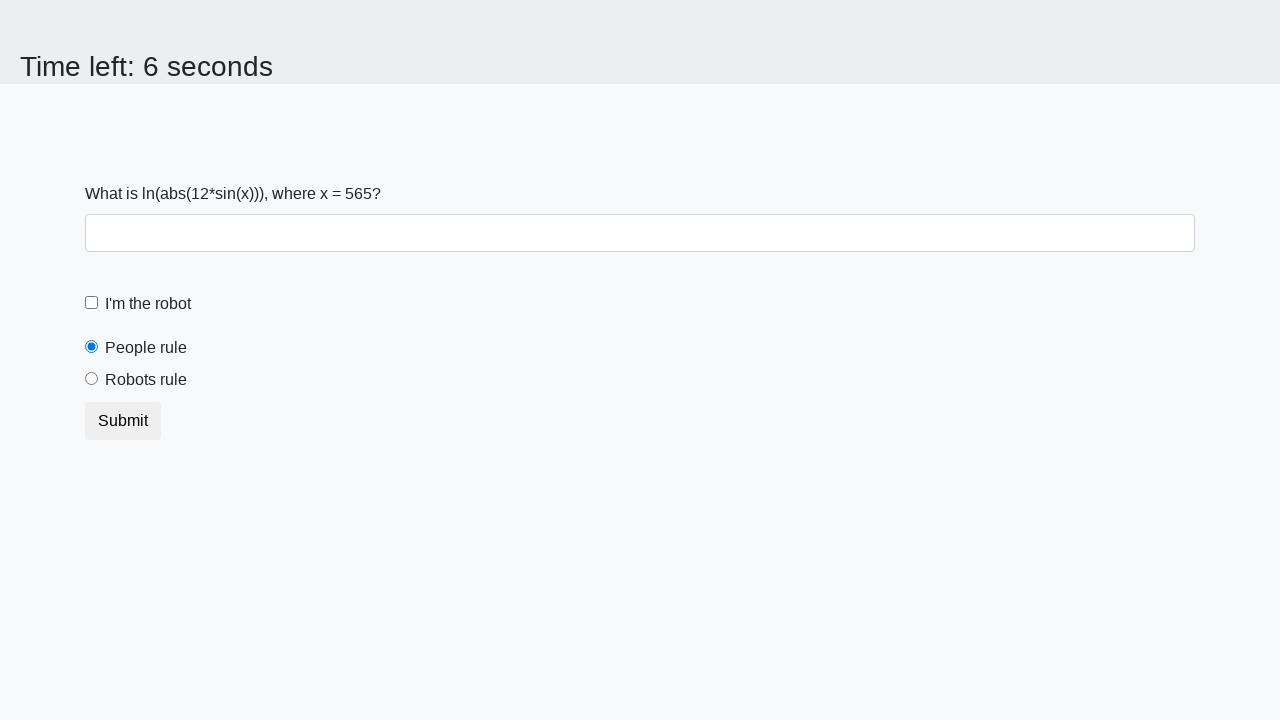

Filled answer field with calculated value: 1.7249610614619884 on #answer
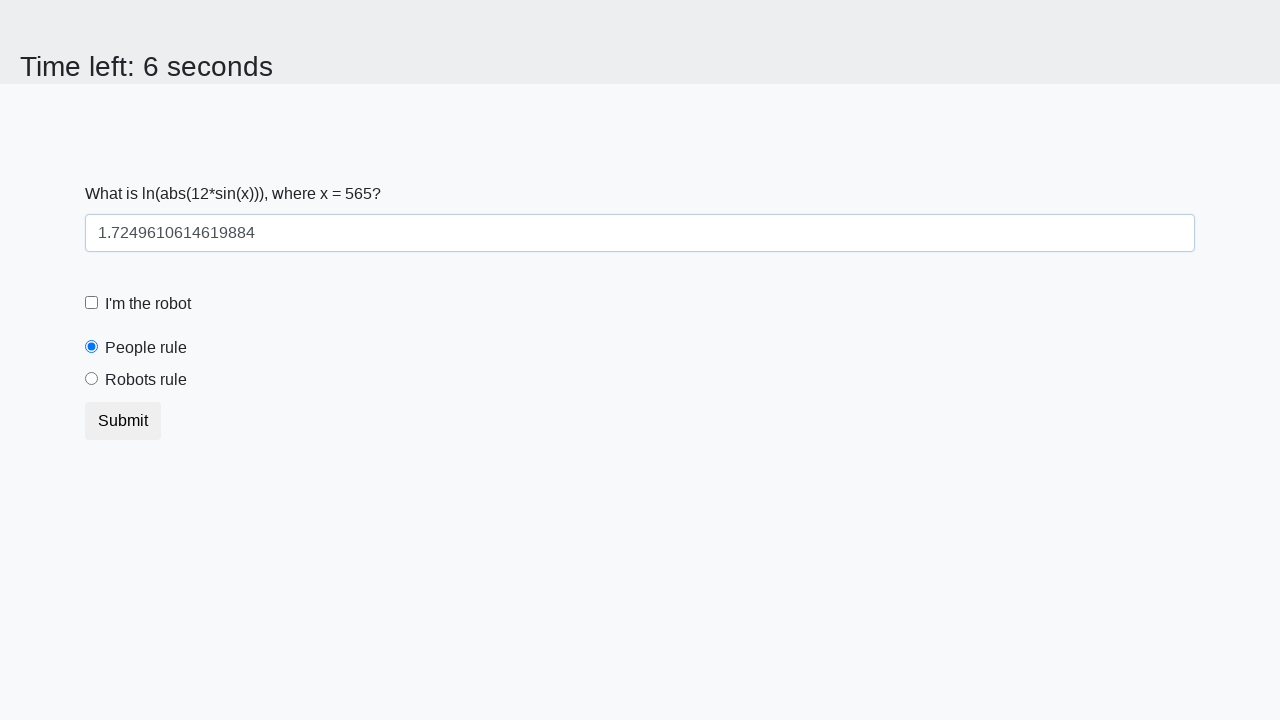

Checked the robot checkbox at (148, 304) on label[for='robotCheckbox']
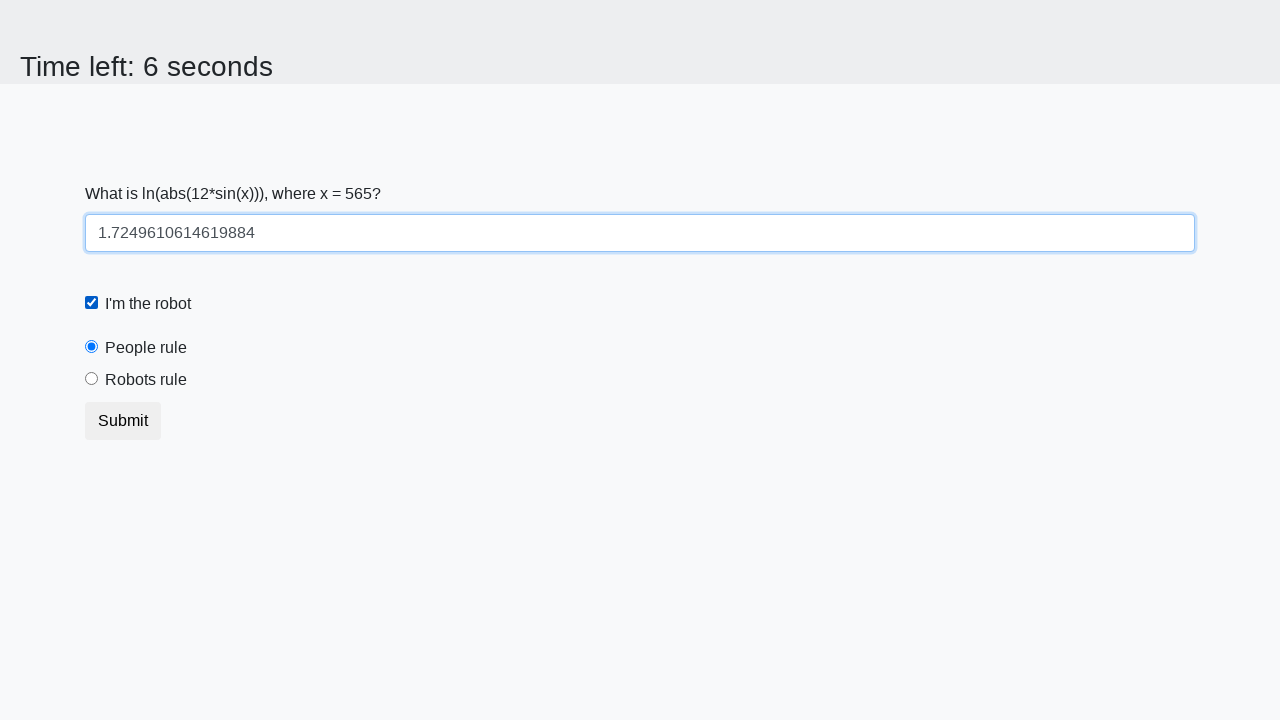

Selected the 'robots rule' radio button at (146, 380) on label[for='robotsRule']
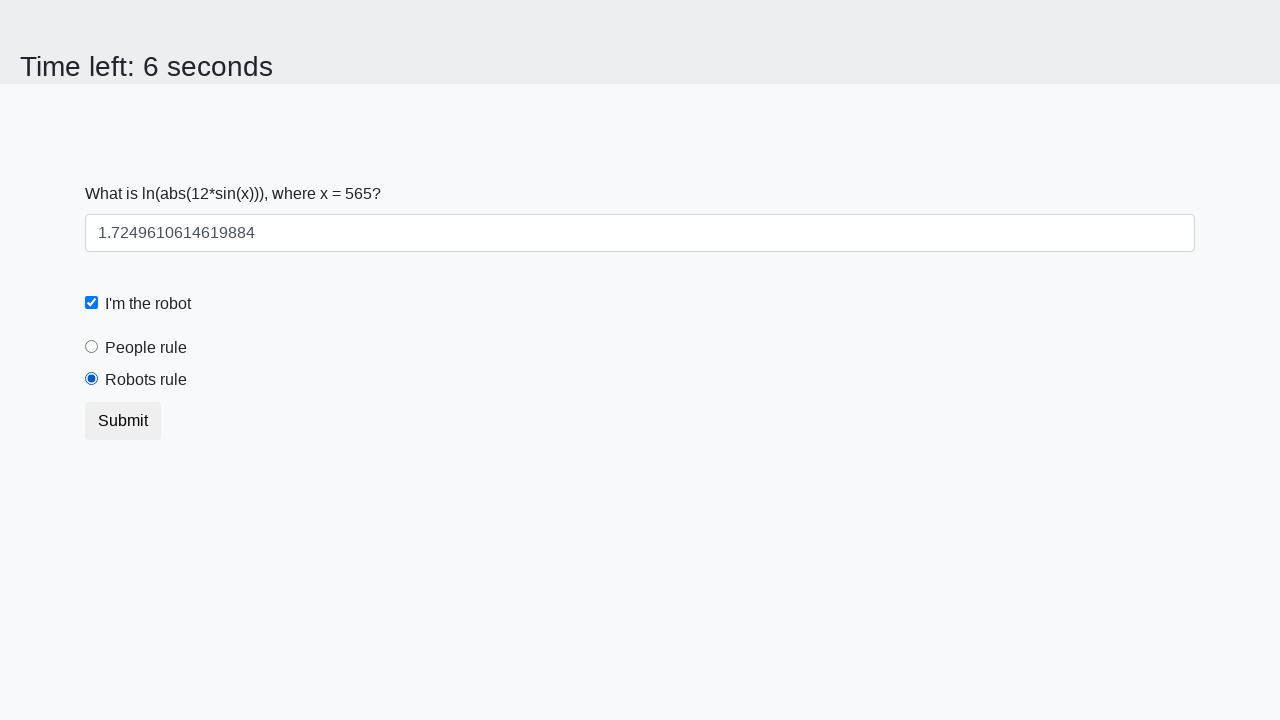

Clicked the submit button at (123, 421) on button.btn
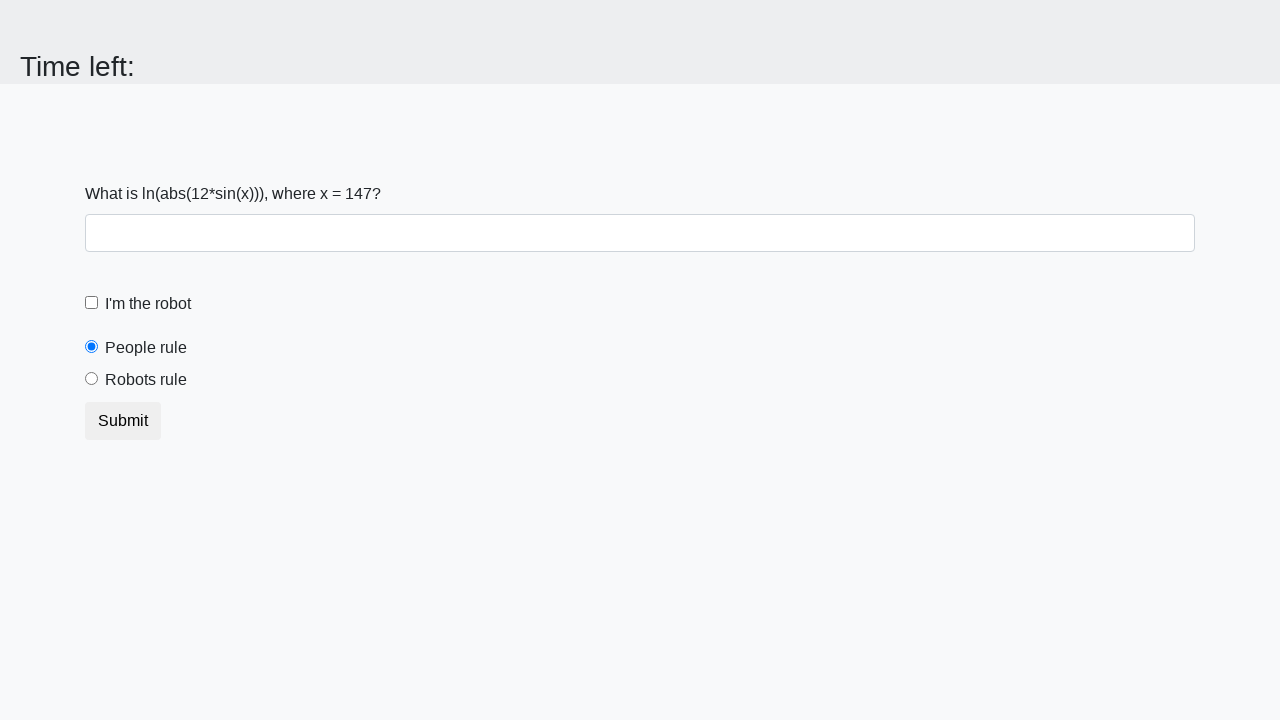

Waited for form submission to process
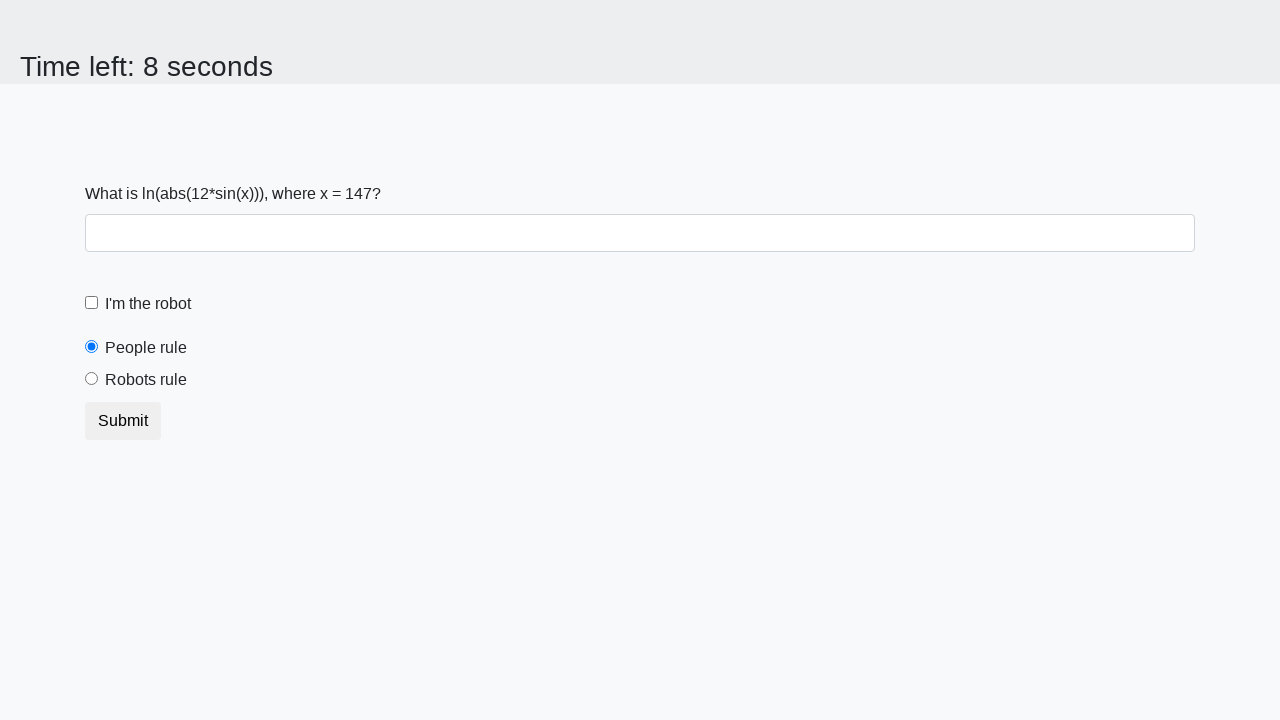

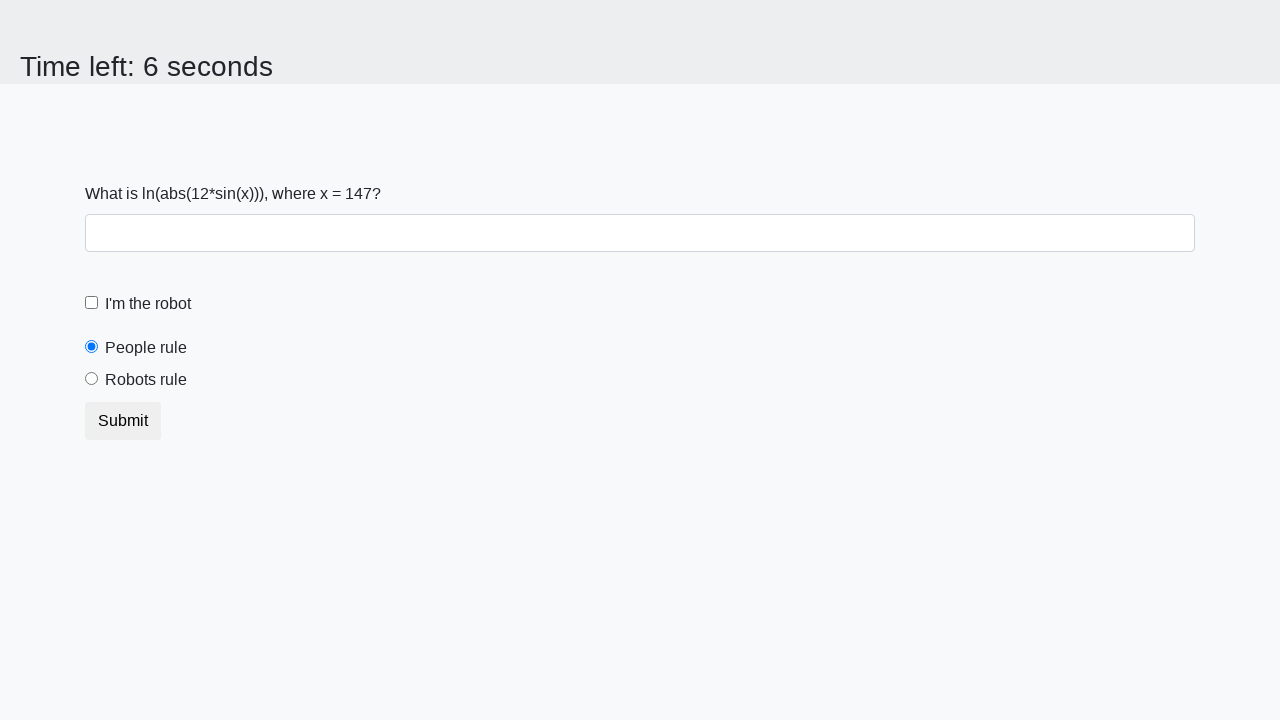